Tests that the number input field accepts valid numeric input by entering a number and verifying it displays correctly.

Starting URL: https://practice.expandtesting.com/inputs

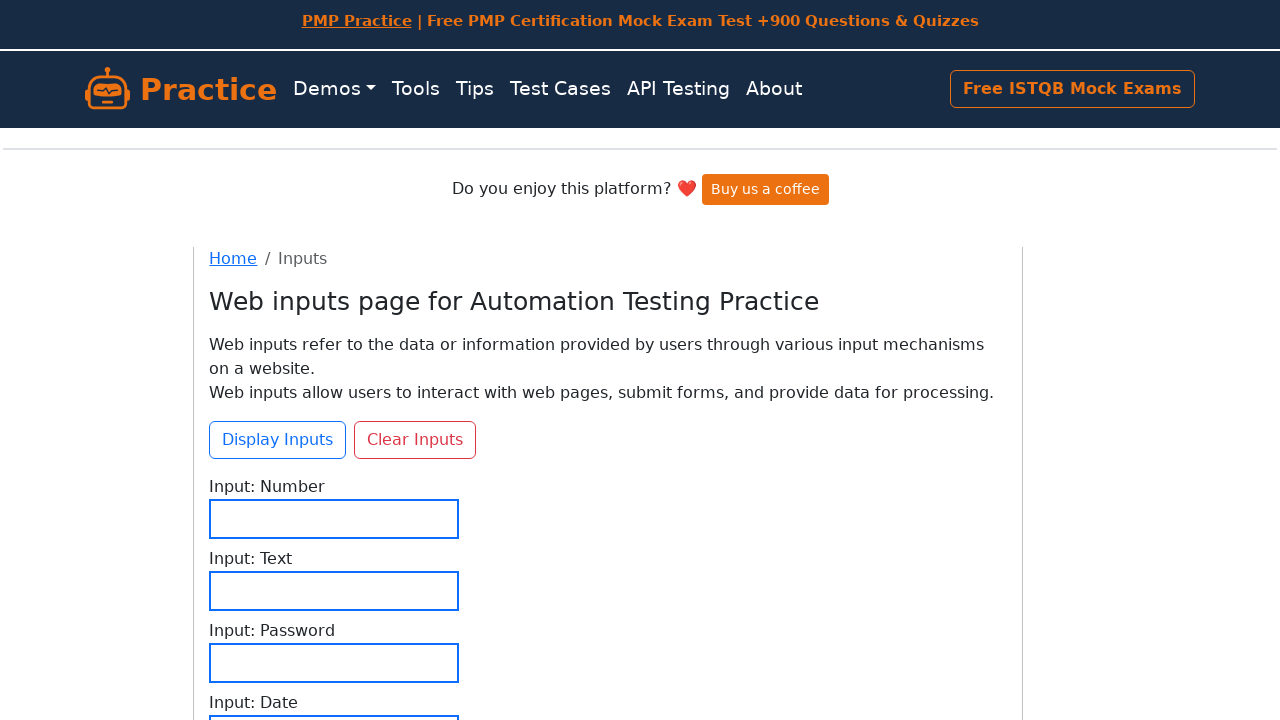

Navigated to the inputs practice page
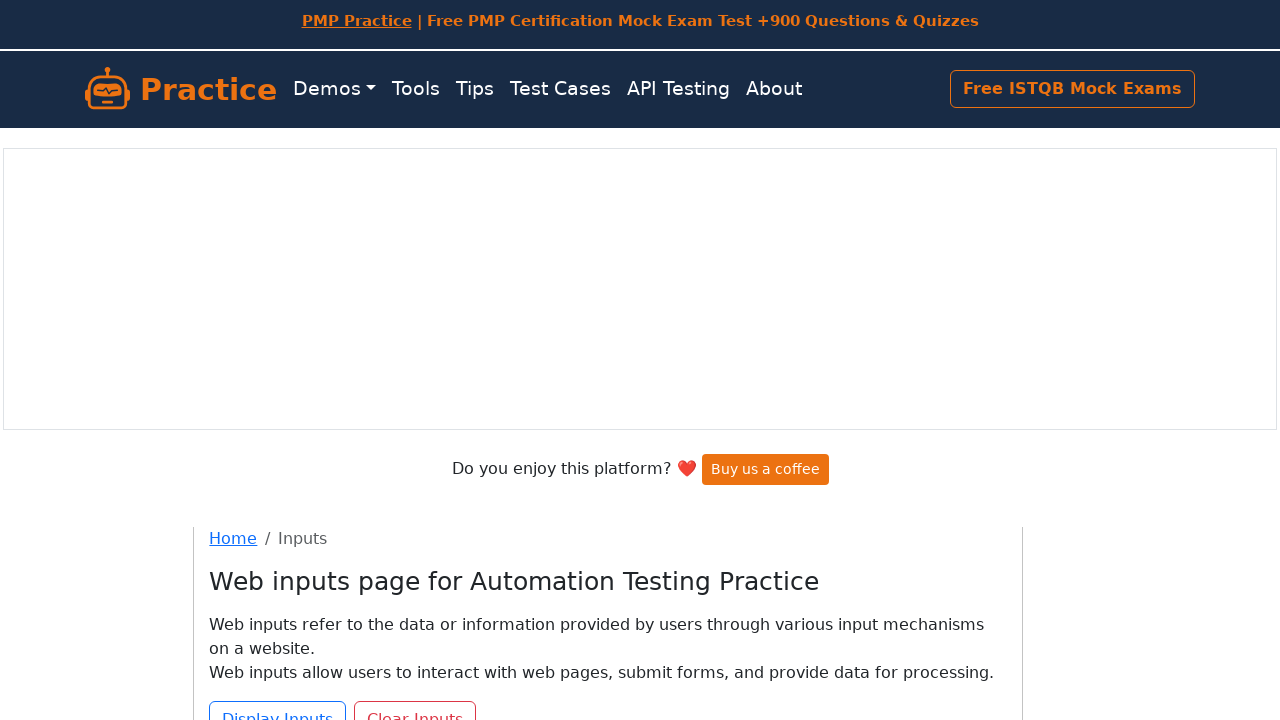

Located the number input field
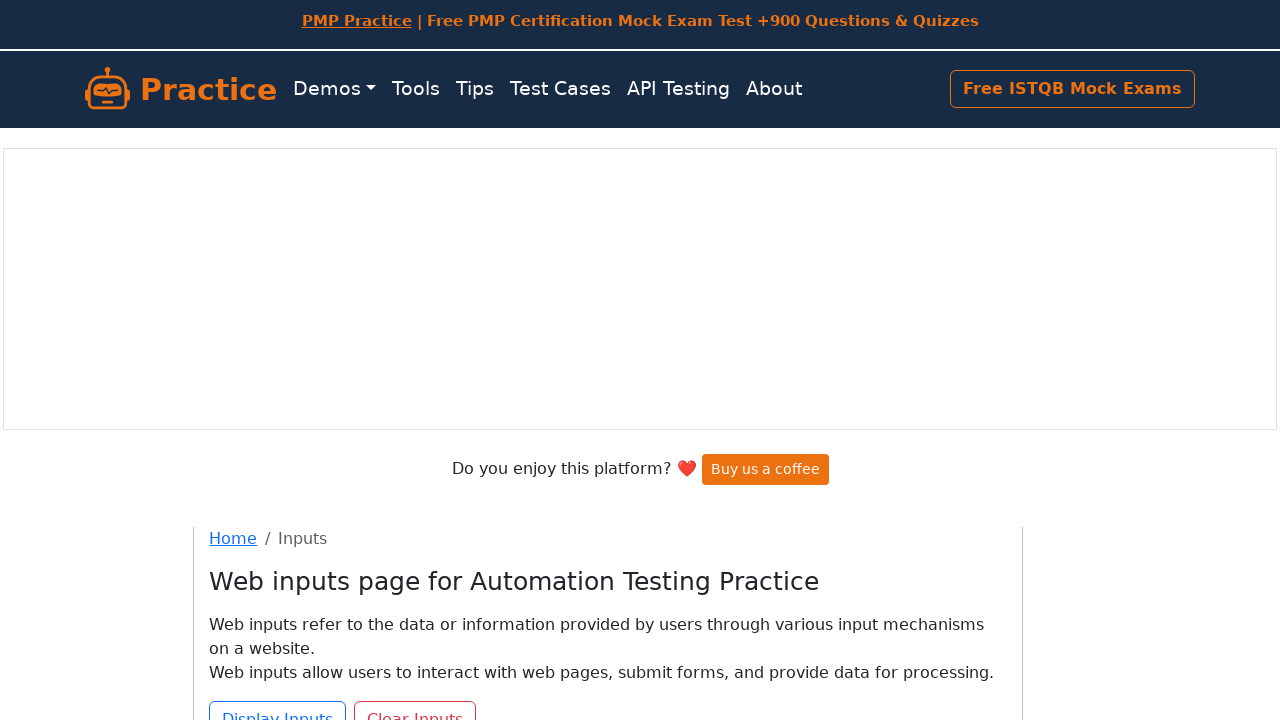

Entered the valid number '123' into the number input field on internal:label="Input: Number"i
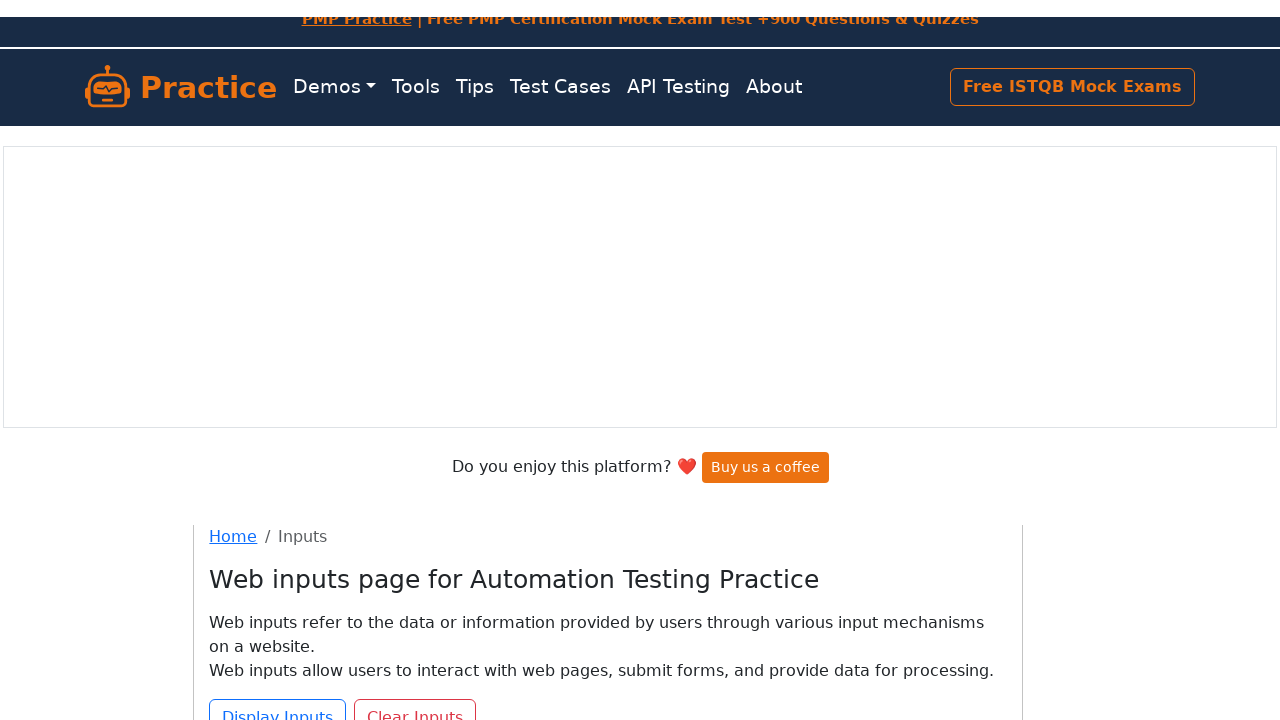

Verified that the number input field displays '123' correctly
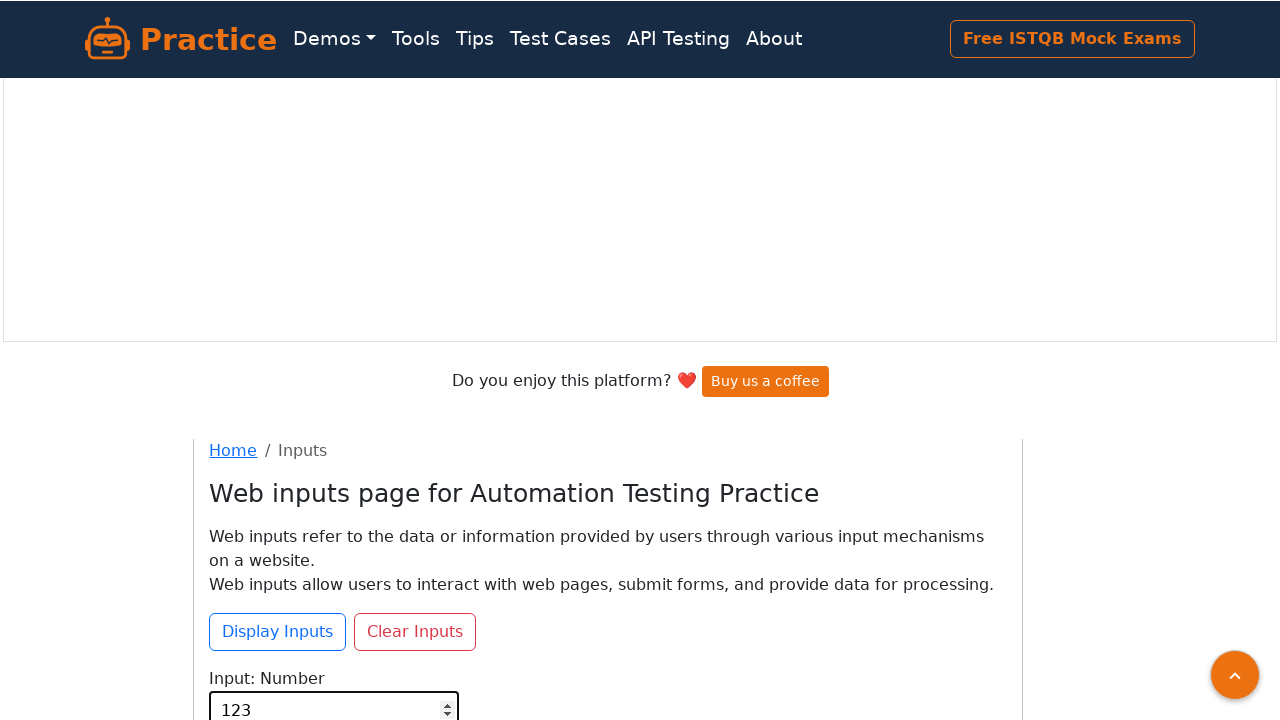

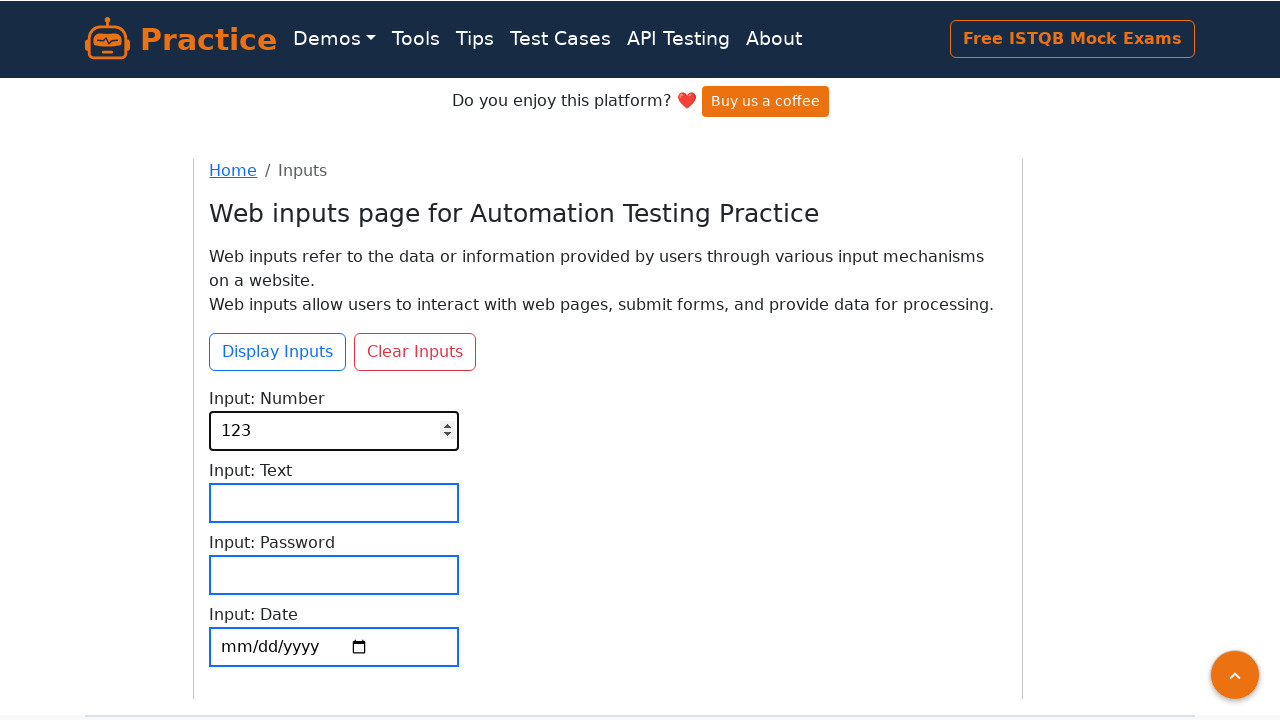